Tests that other controls are hidden when editing a todo item

Starting URL: https://demo.playwright.dev/todomvc

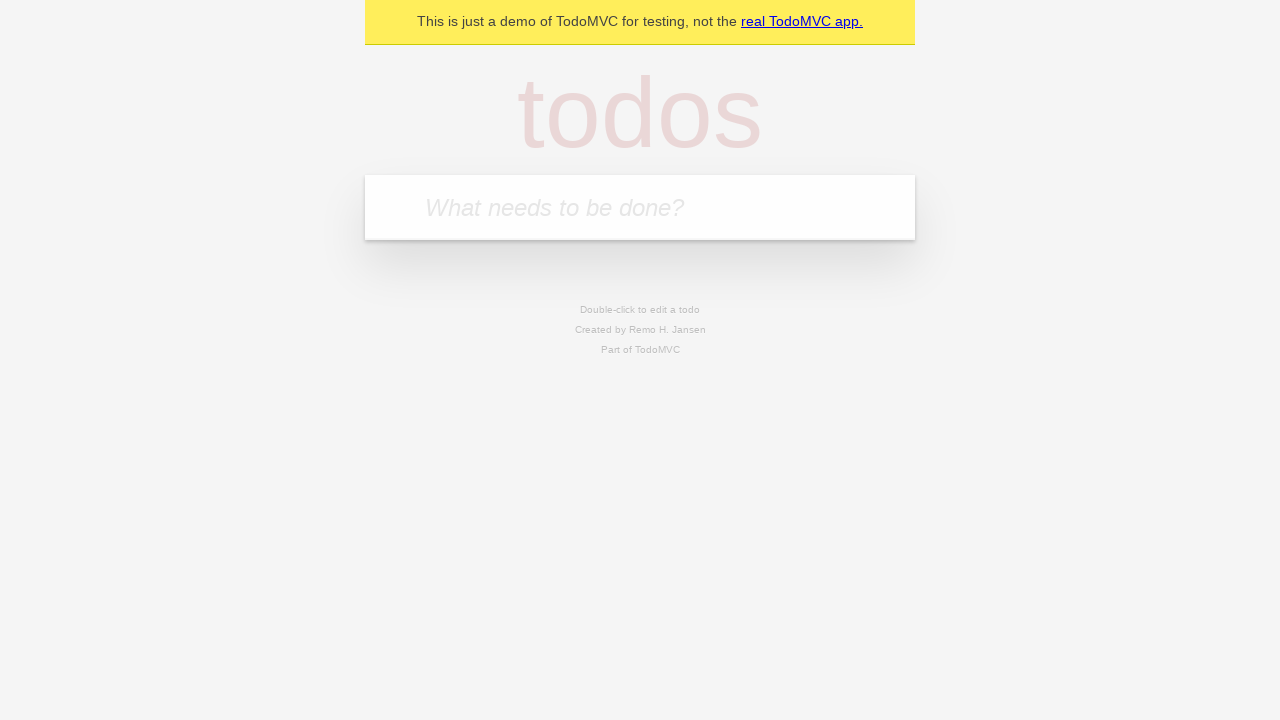

Filled todo input with 'buy some cheese' on internal:attr=[placeholder="What needs to be done?"i]
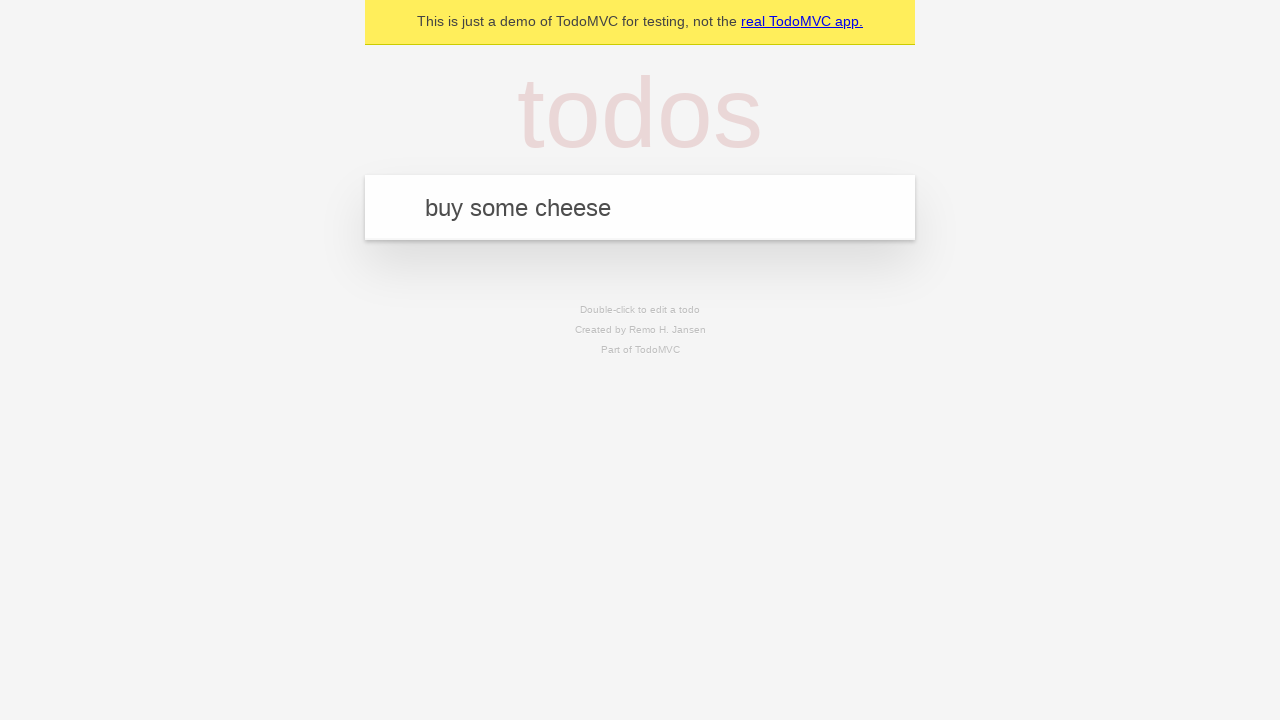

Pressed Enter to add first todo on internal:attr=[placeholder="What needs to be done?"i]
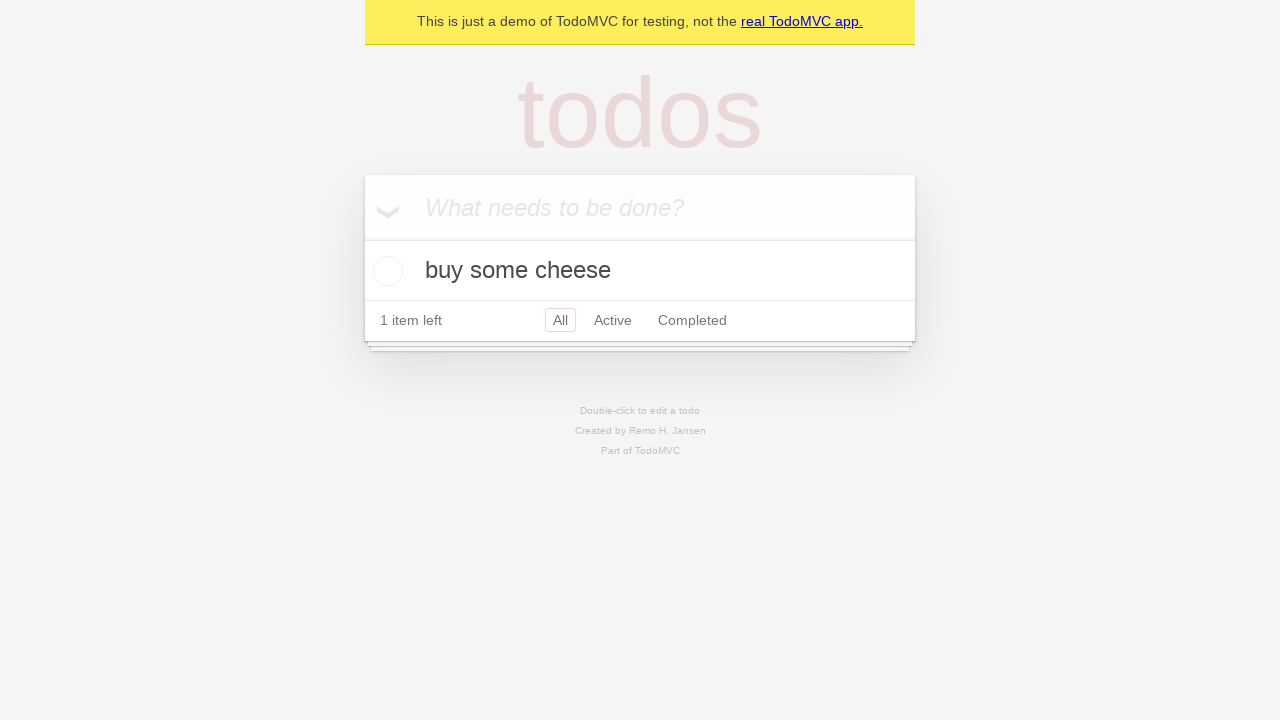

Filled todo input with 'feed the cat' on internal:attr=[placeholder="What needs to be done?"i]
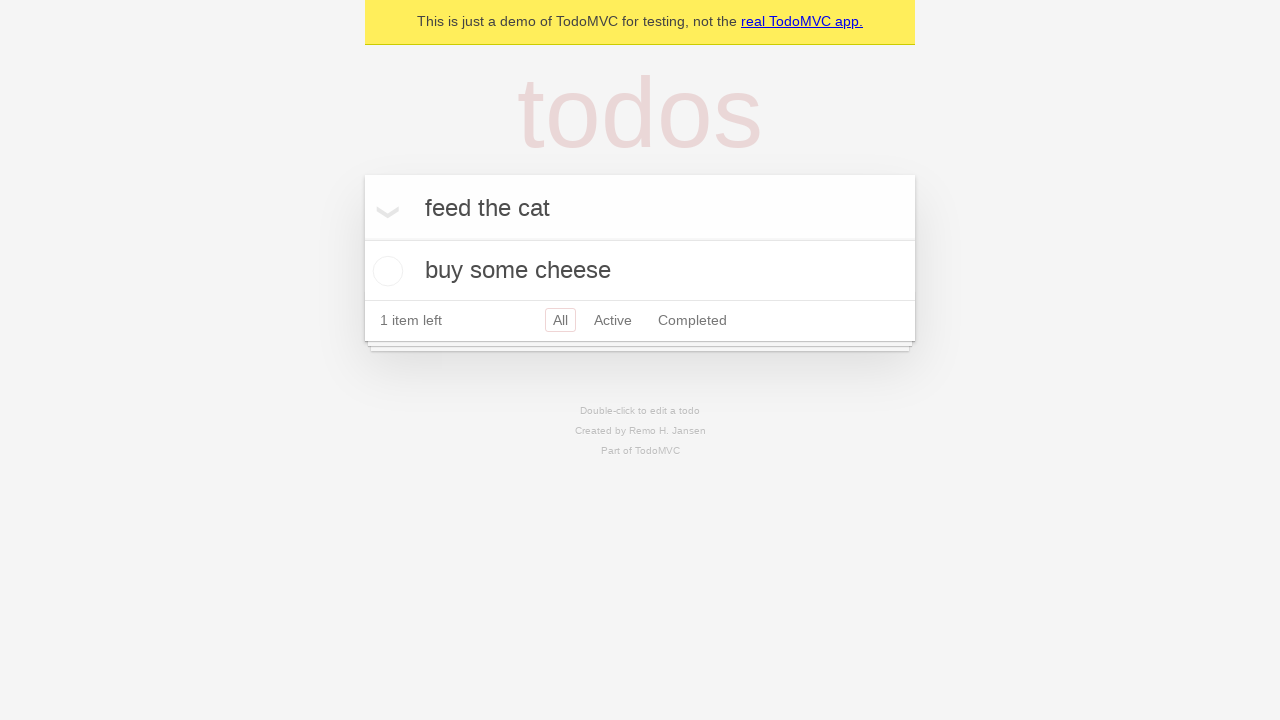

Pressed Enter to add second todo on internal:attr=[placeholder="What needs to be done?"i]
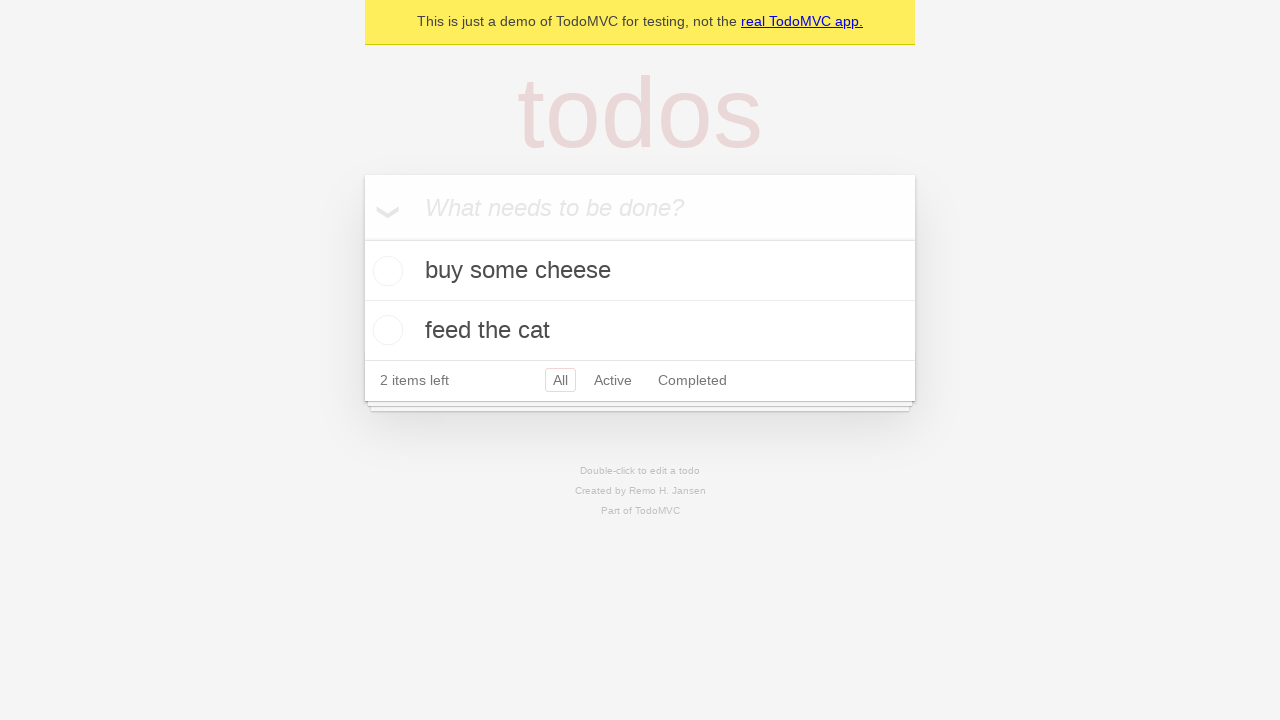

Filled todo input with 'book a doctors appointment' on internal:attr=[placeholder="What needs to be done?"i]
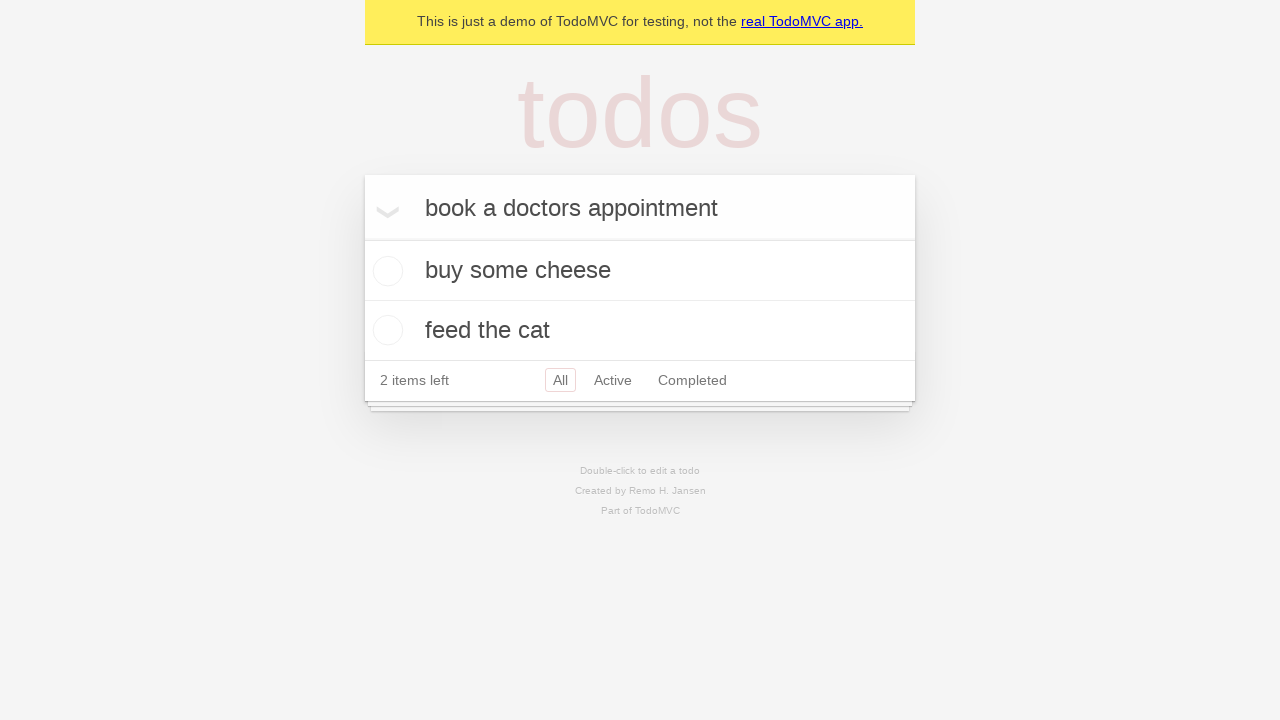

Pressed Enter to add third todo on internal:attr=[placeholder="What needs to be done?"i]
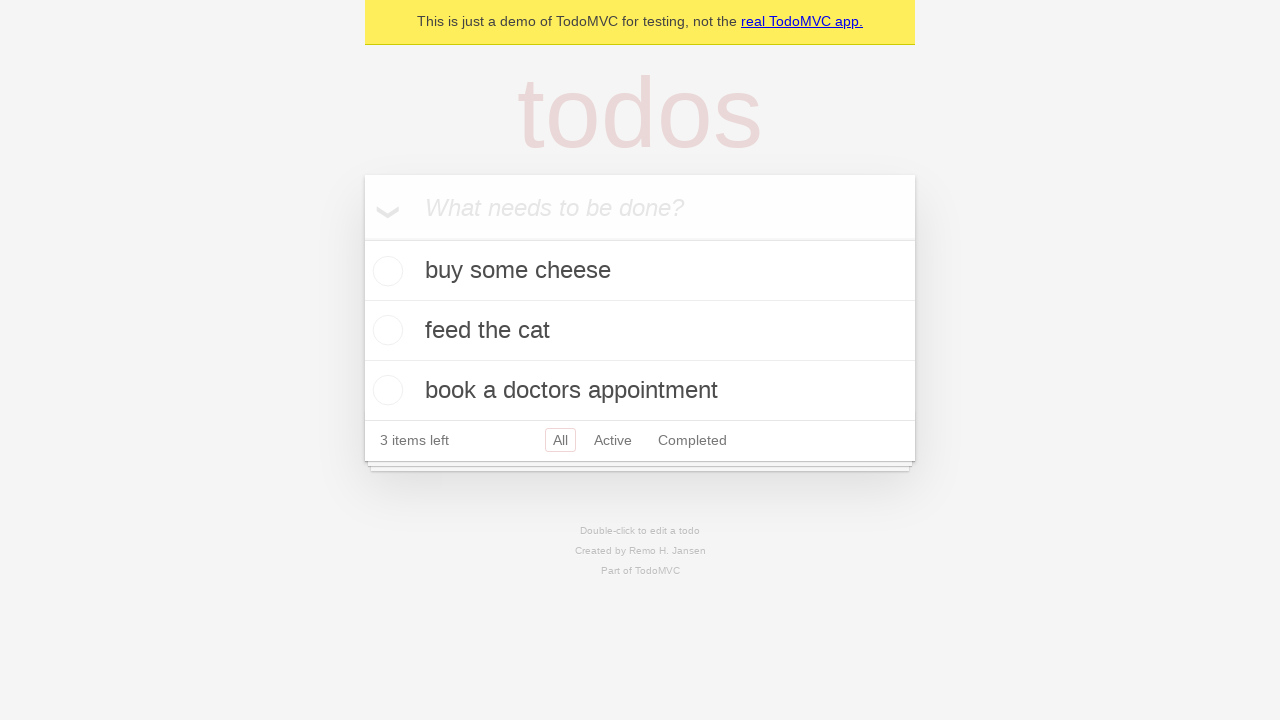

Waited for all three todos to be rendered
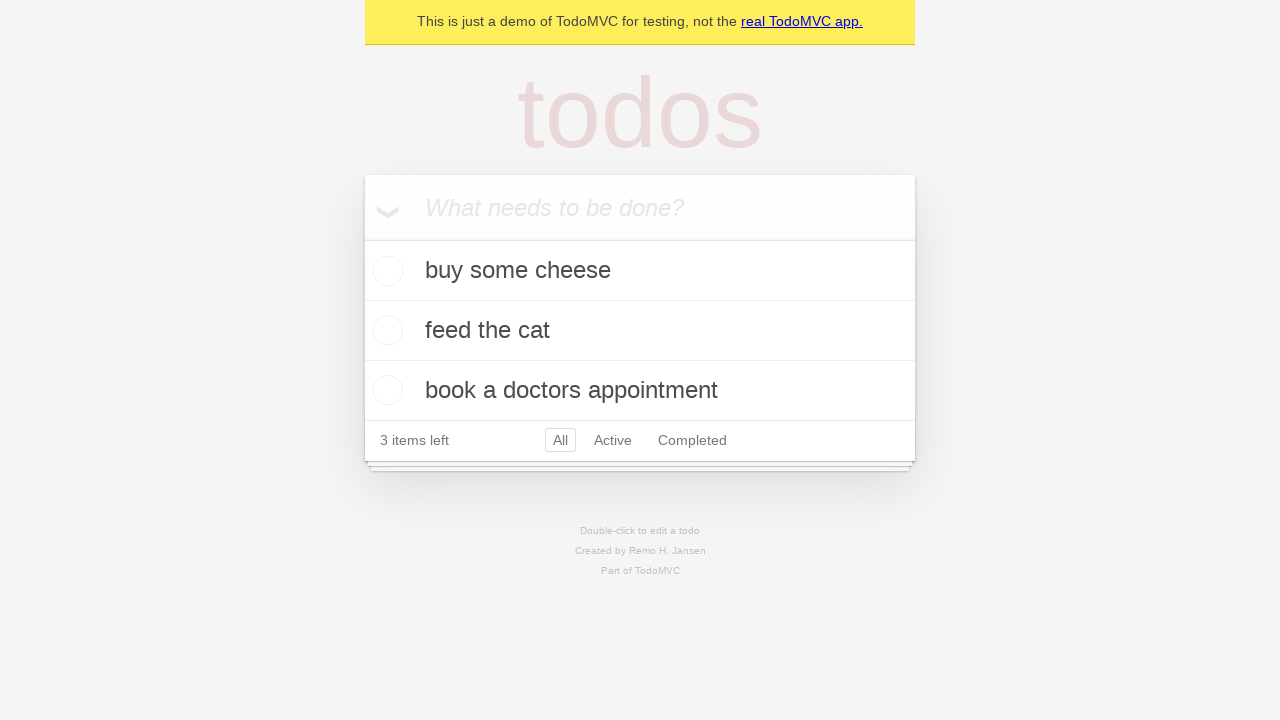

Double-clicked second todo item to enter edit mode at (640, 331) on internal:testid=[data-testid="todo-item"s] >> nth=1
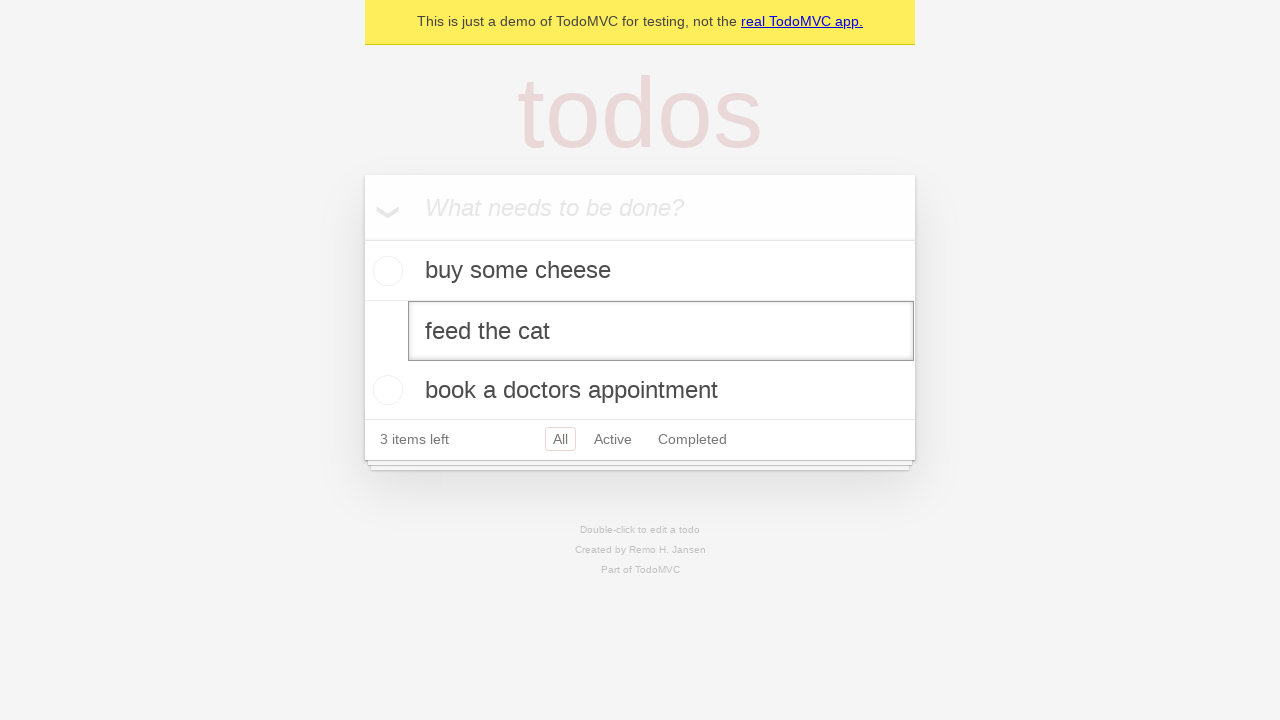

Waited for edit textbox to become visible - other controls should now be hidden
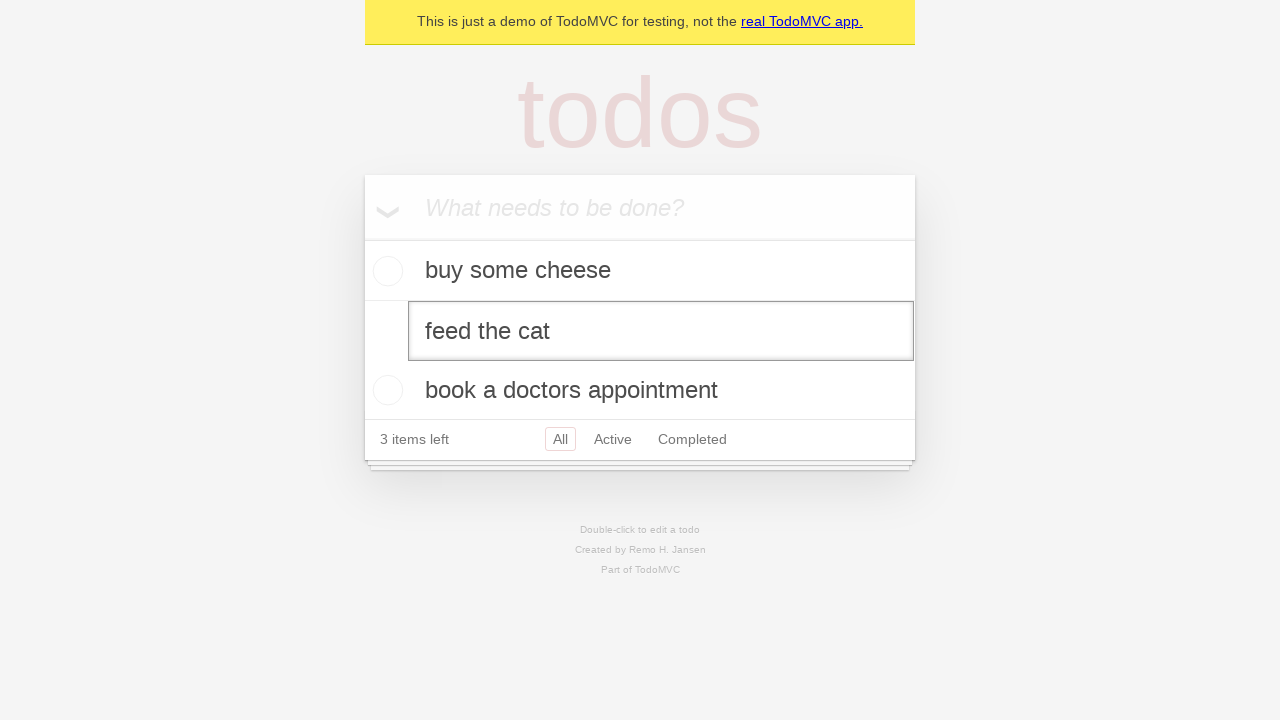

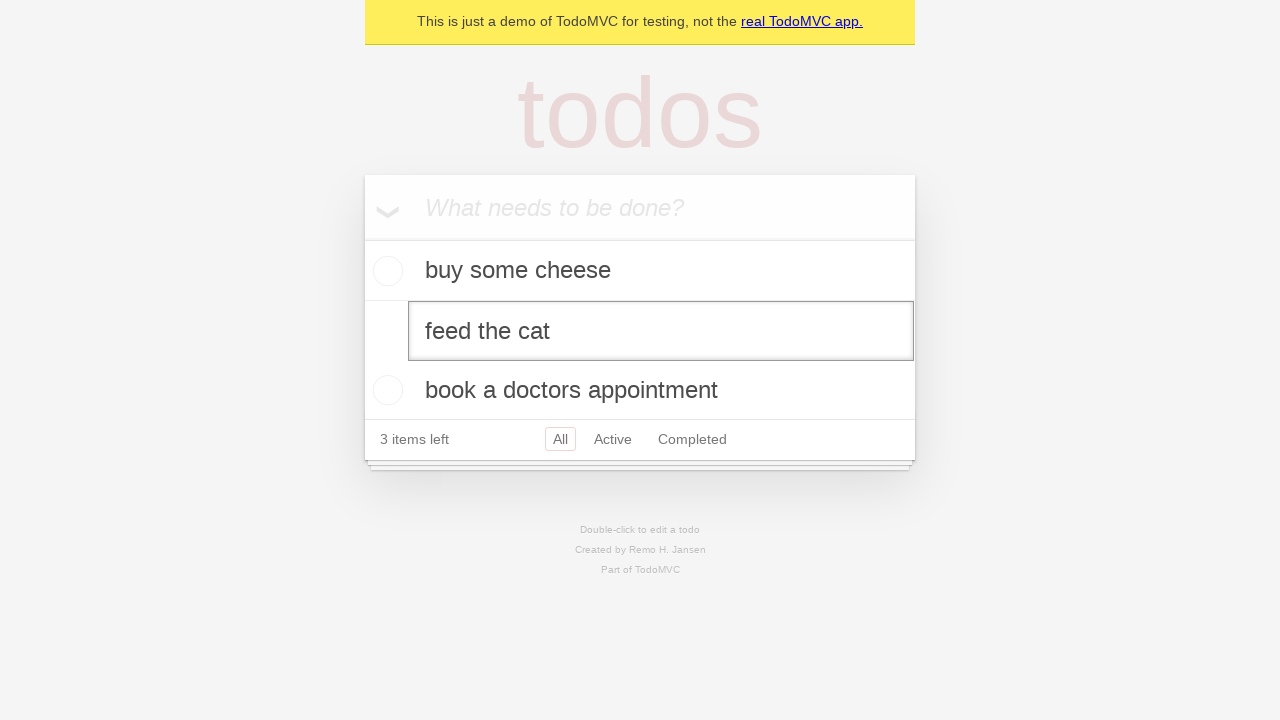